Navigates to example.com, locates the first anchor element on the page, and clicks on it to navigate to the linked page.

Starting URL: https://example.com

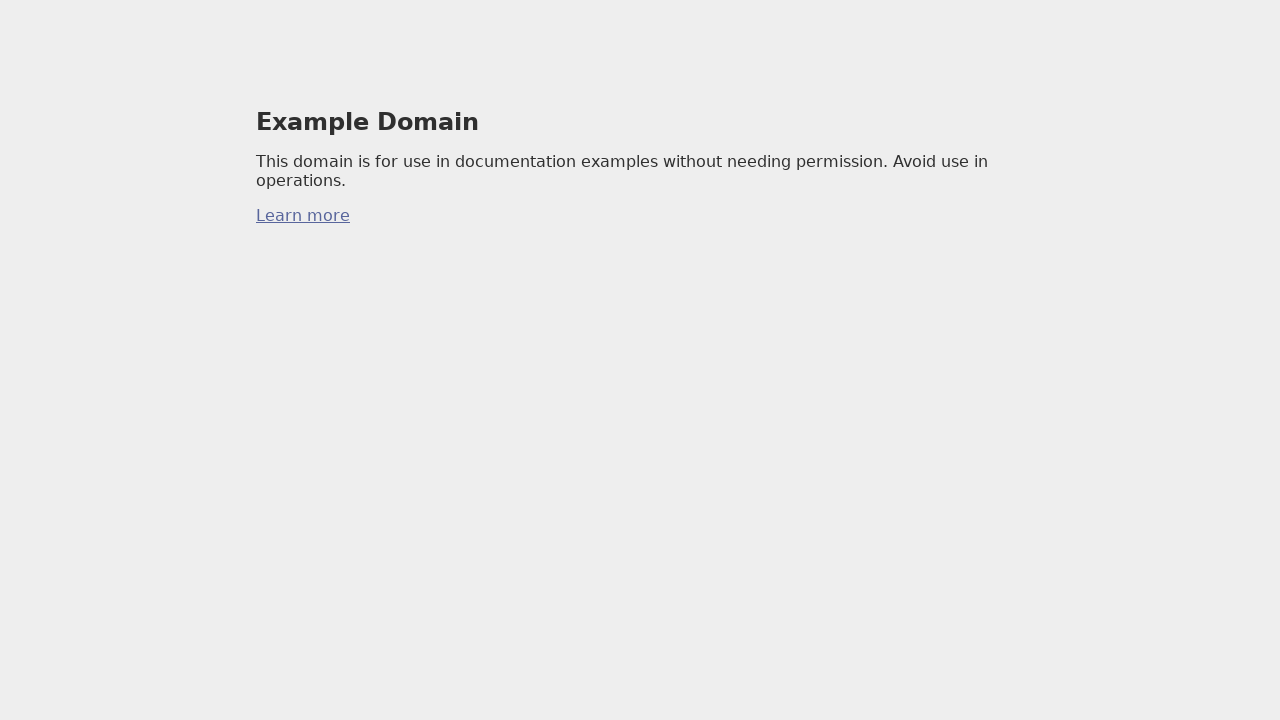

Navigated to https://example.com
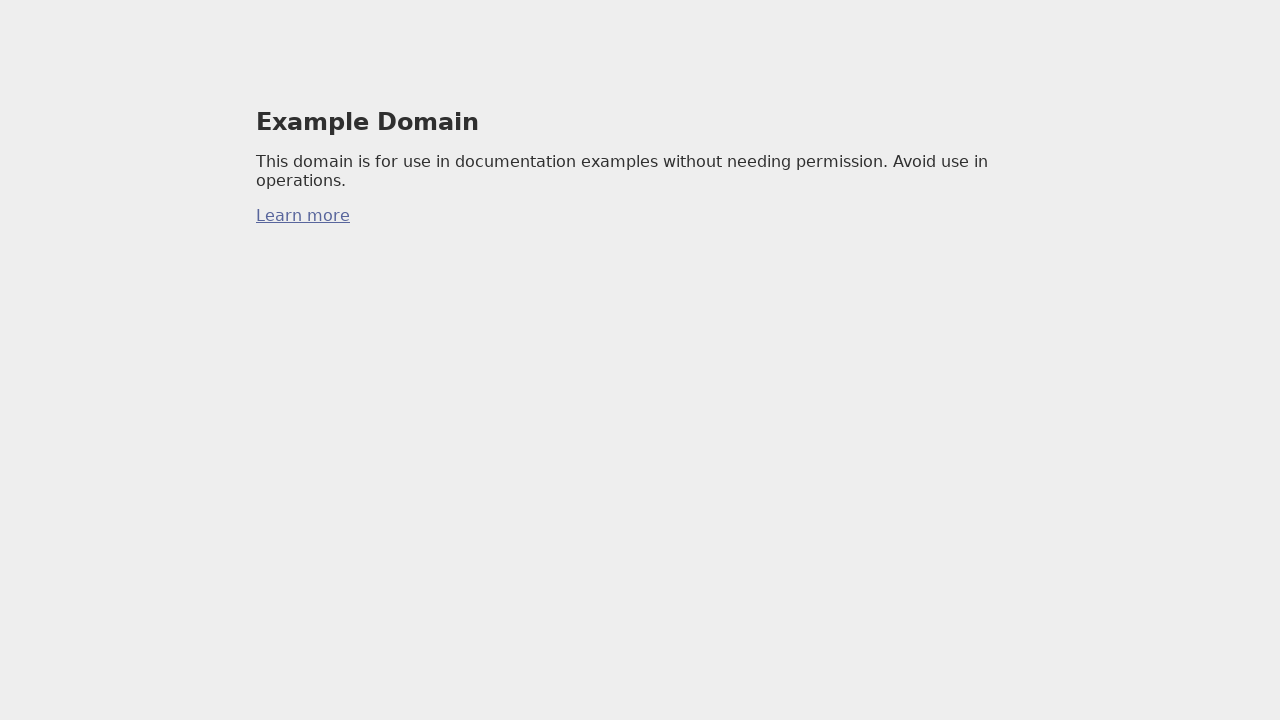

Located the first anchor element on the page
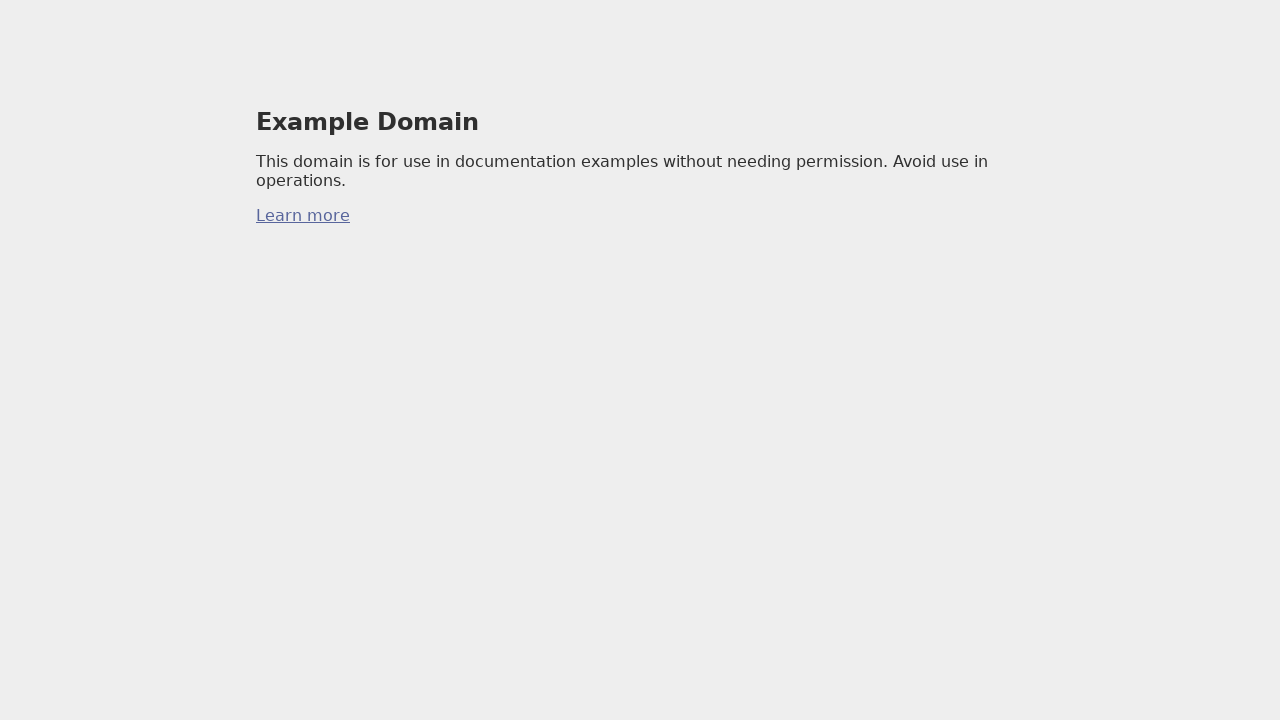

Clicked the first anchor element to navigate to the linked page
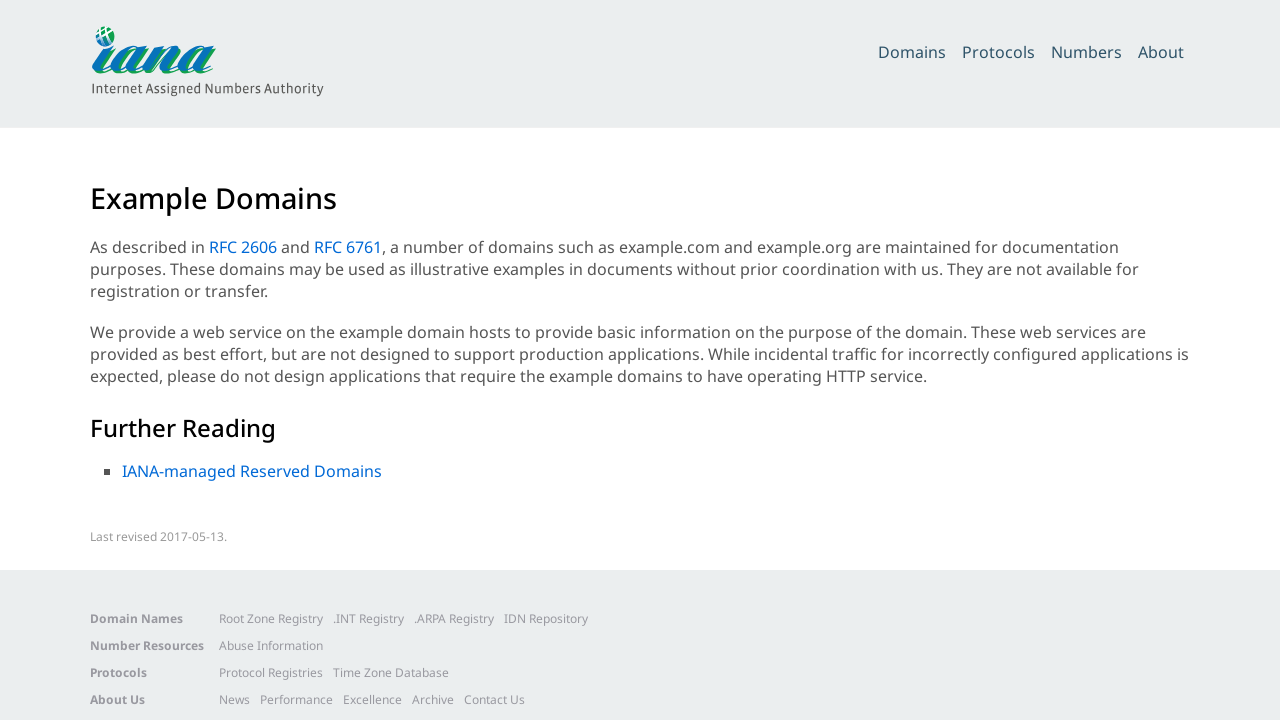

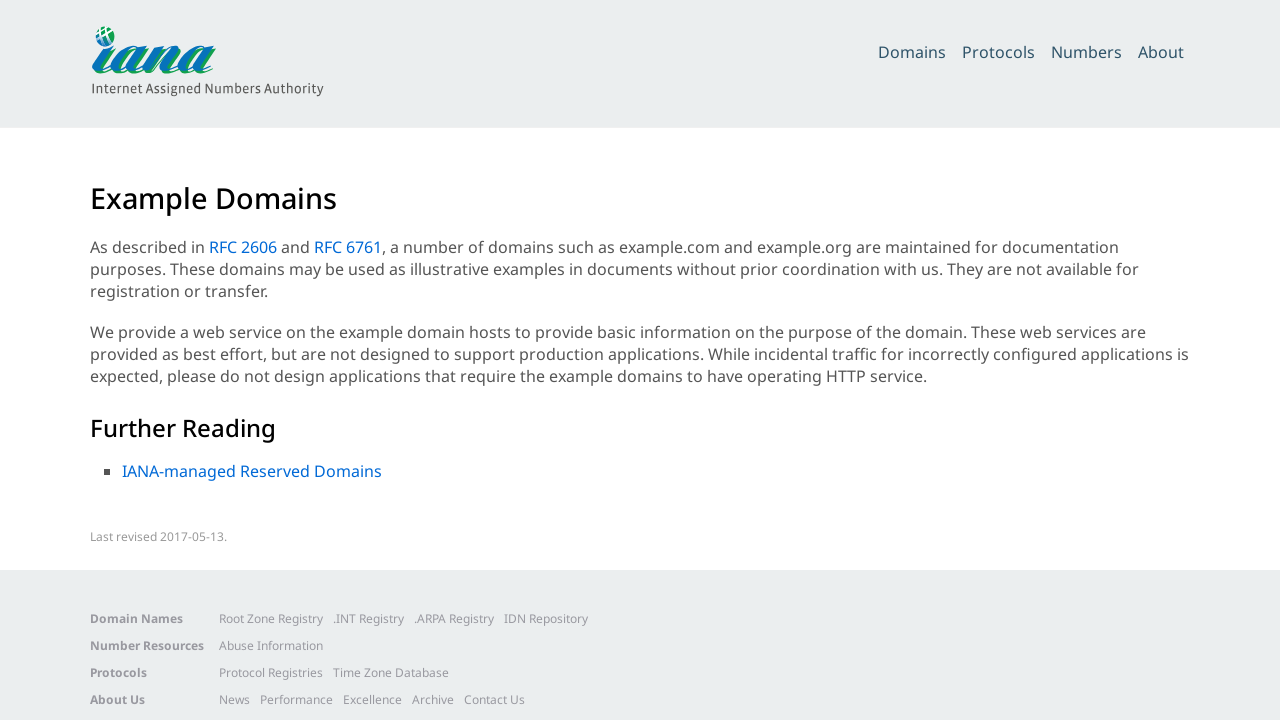